Tests displaying all items after filtering by clicking through Active, Completed, then All filters.

Starting URL: https://demo.playwright.dev/todomvc

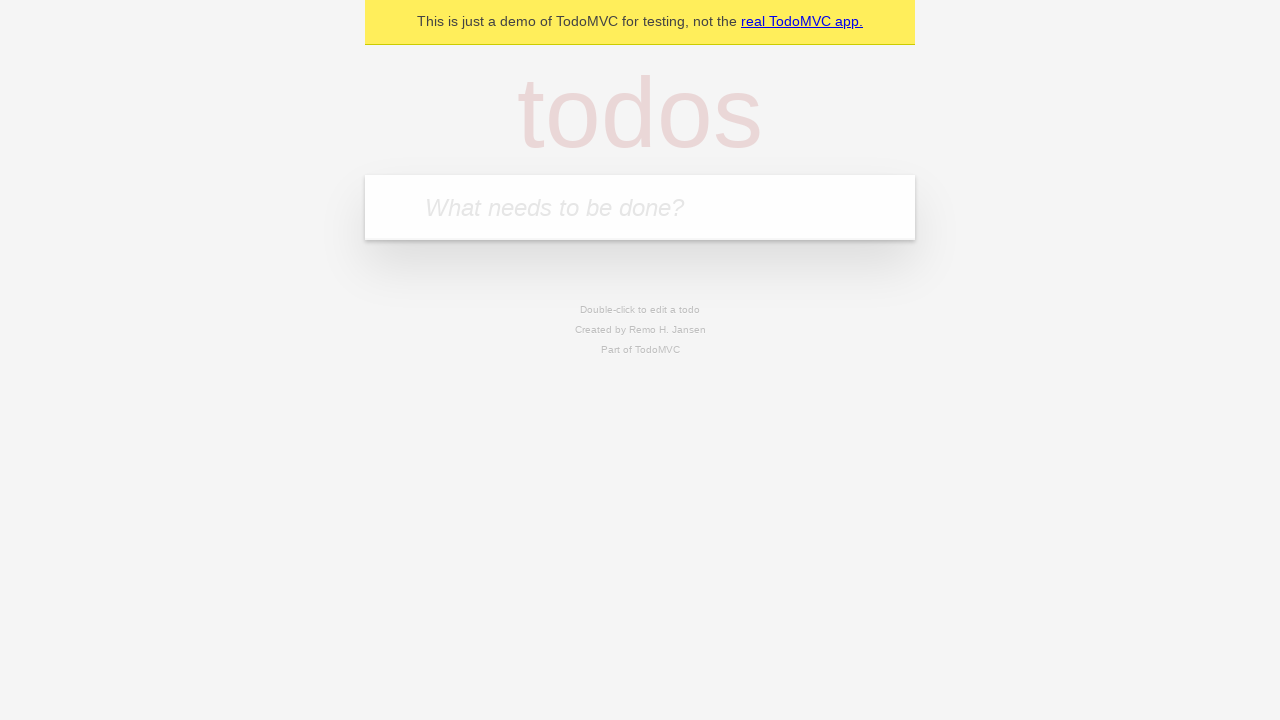

Filled todo input with 'buy some cheese' on internal:attr=[placeholder="What needs to be done?"i]
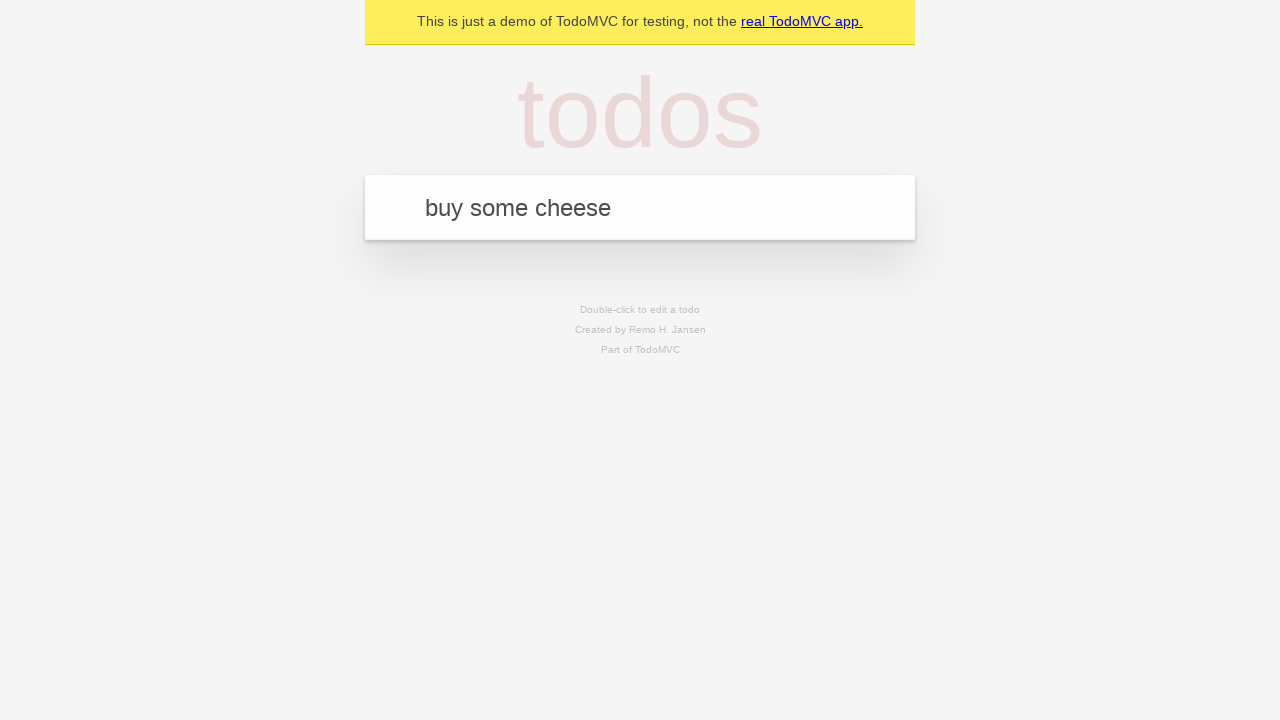

Pressed Enter to add first todo on internal:attr=[placeholder="What needs to be done?"i]
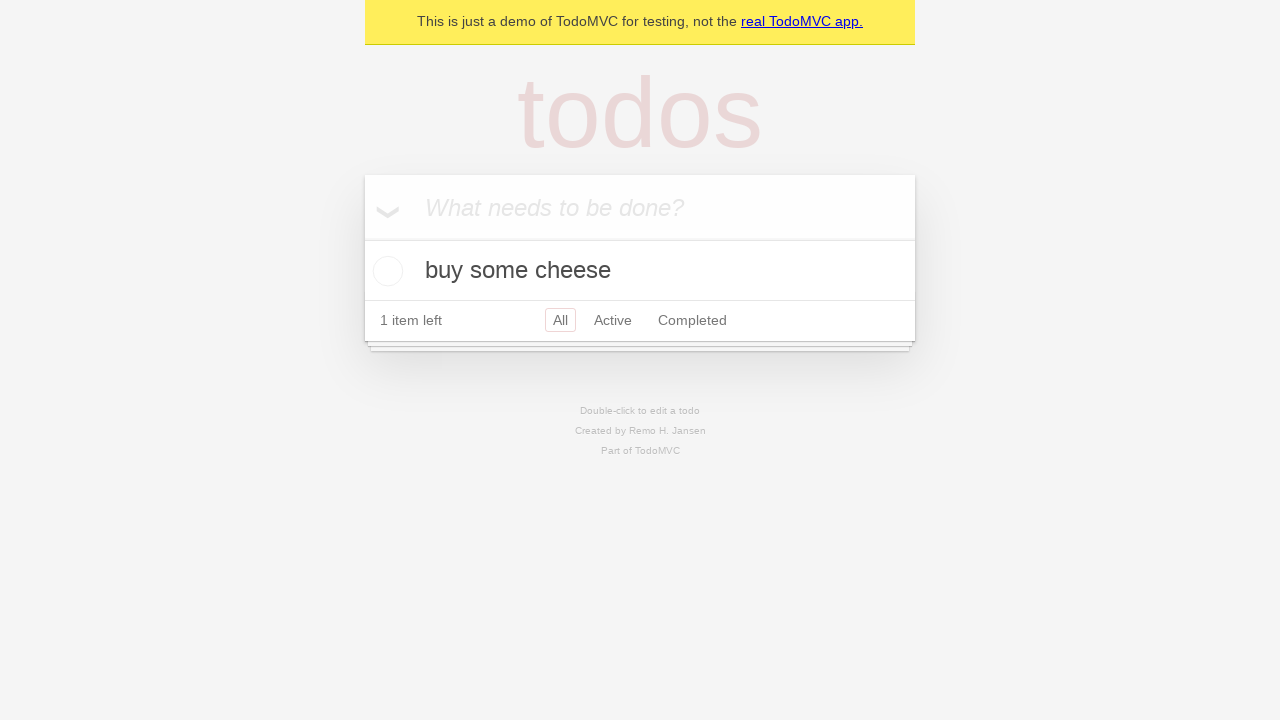

Filled todo input with 'feed the cat' on internal:attr=[placeholder="What needs to be done?"i]
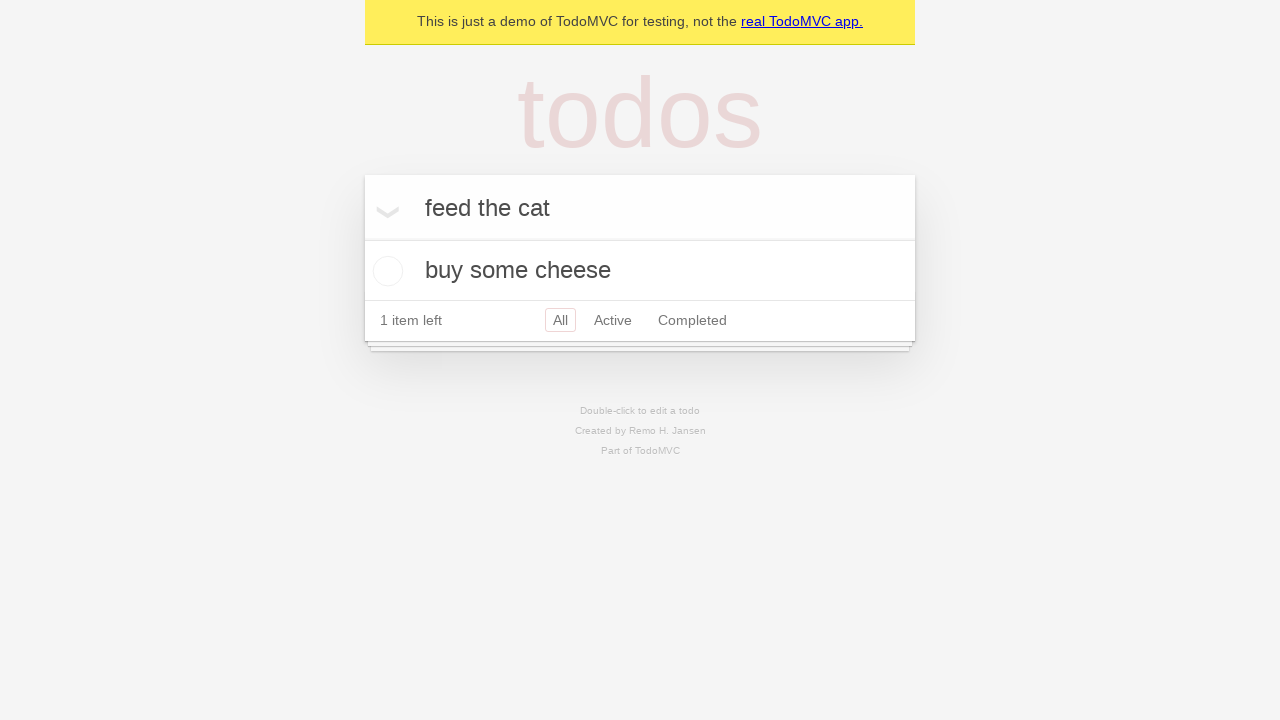

Pressed Enter to add second todo on internal:attr=[placeholder="What needs to be done?"i]
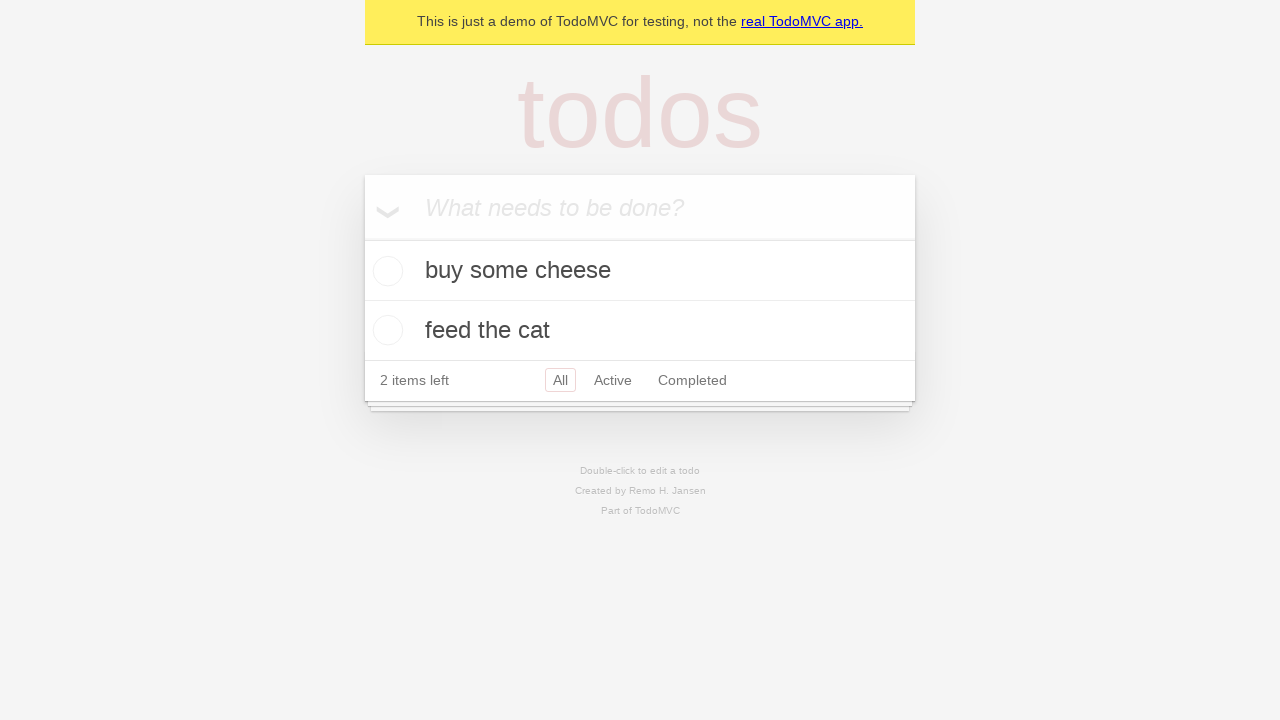

Filled todo input with 'book a doctors appointment' on internal:attr=[placeholder="What needs to be done?"i]
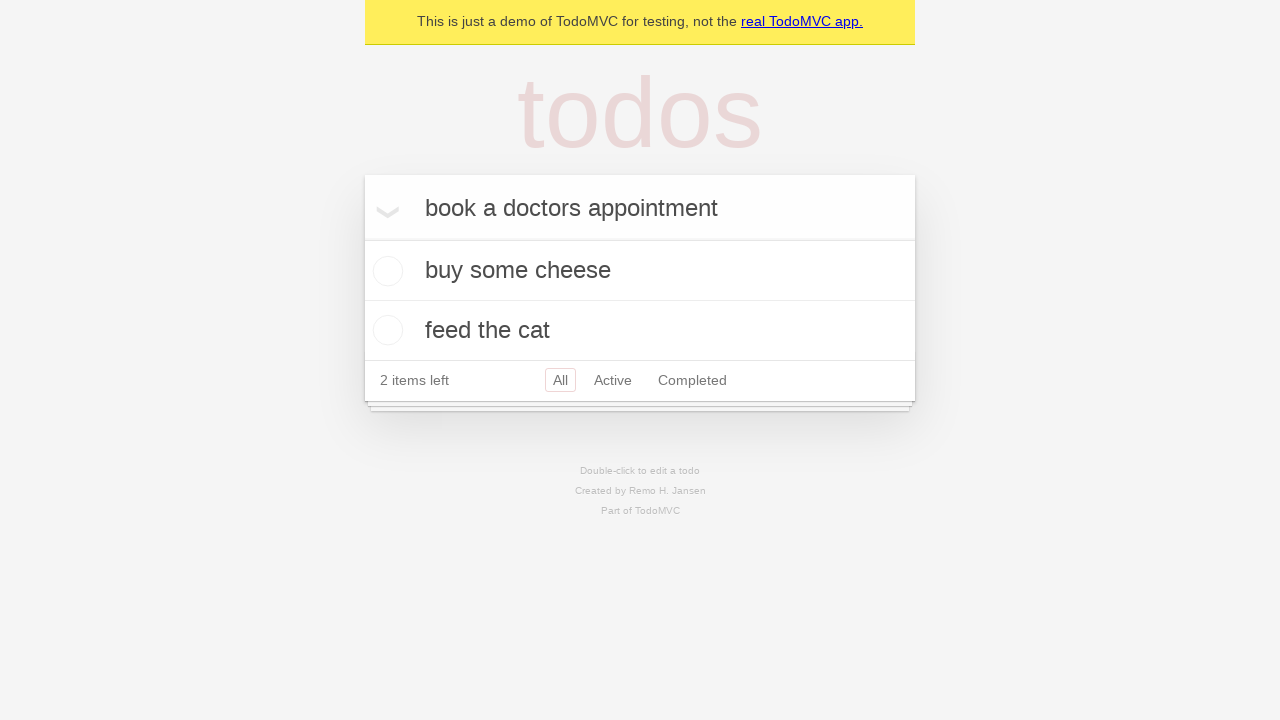

Pressed Enter to add third todo on internal:attr=[placeholder="What needs to be done?"i]
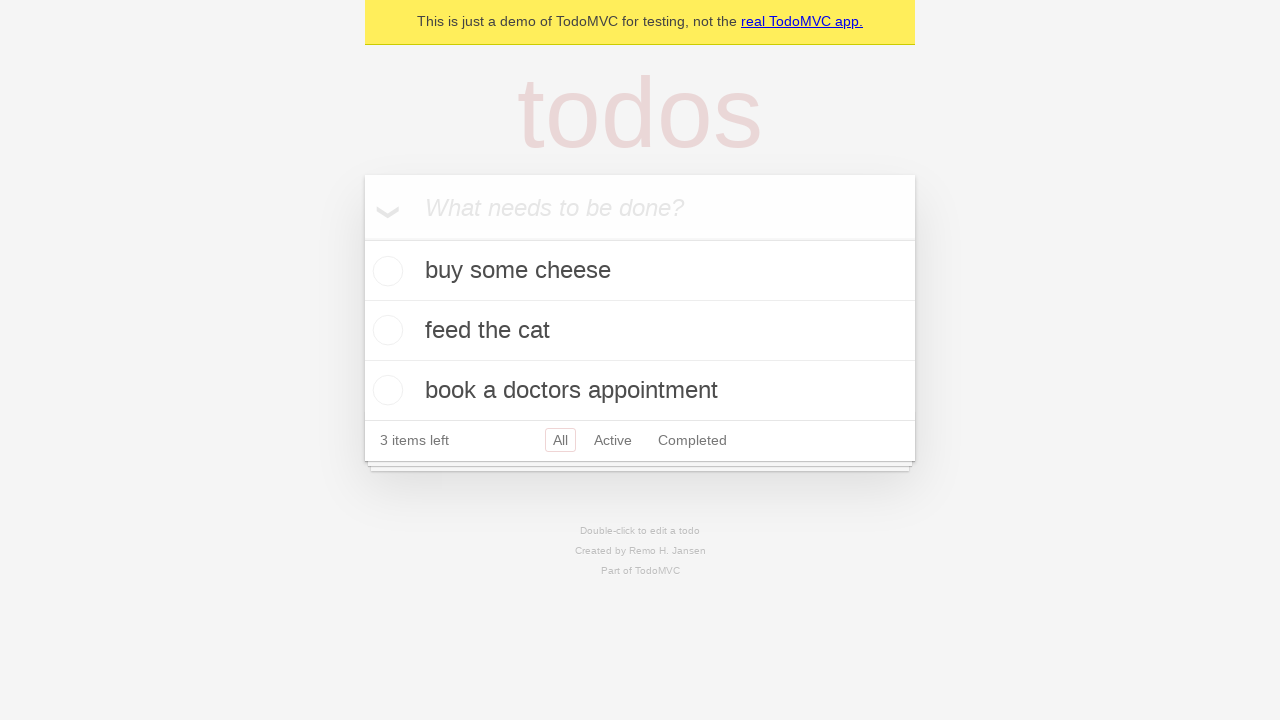

Checked the second todo item to mark it as completed at (385, 330) on internal:testid=[data-testid="todo-item"s] >> nth=1 >> internal:role=checkbox
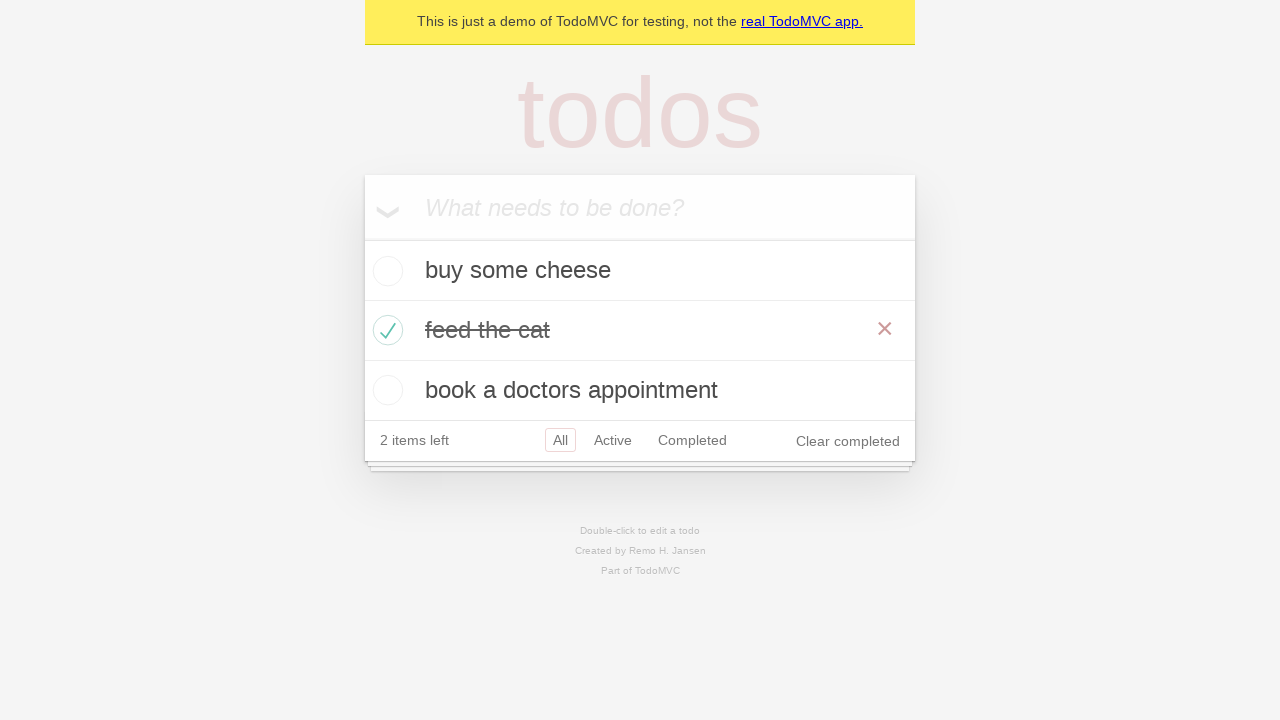

Clicked Active filter to display only active todos at (613, 440) on internal:role=link[name="Active"i]
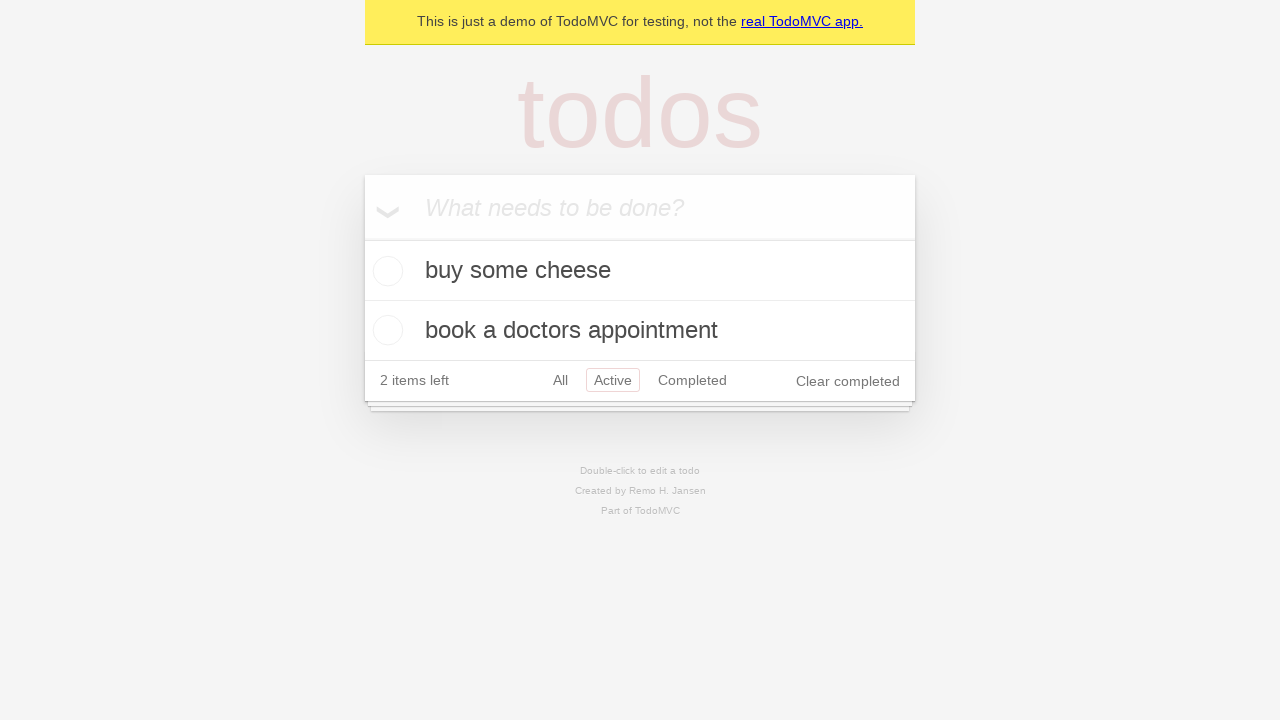

Clicked Completed filter to display only completed todos at (692, 380) on internal:role=link[name="Completed"i]
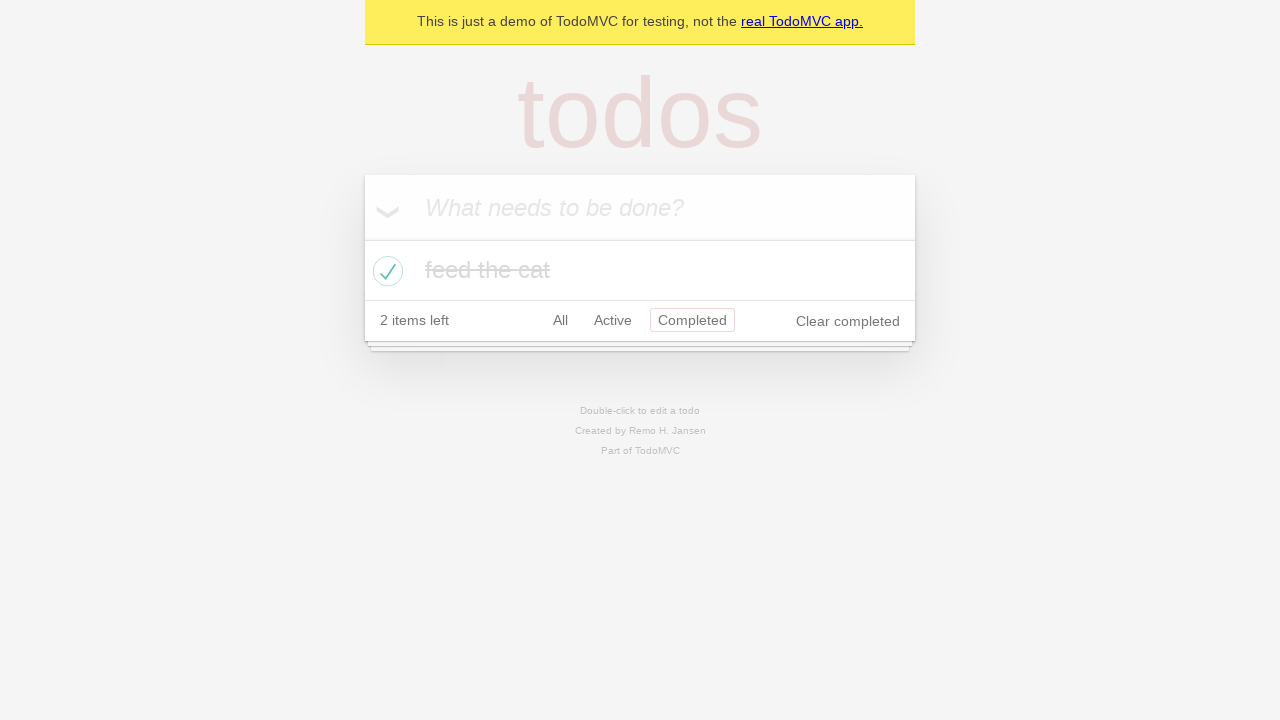

Clicked All filter to display all todos at (560, 320) on internal:role=link[name="All"i]
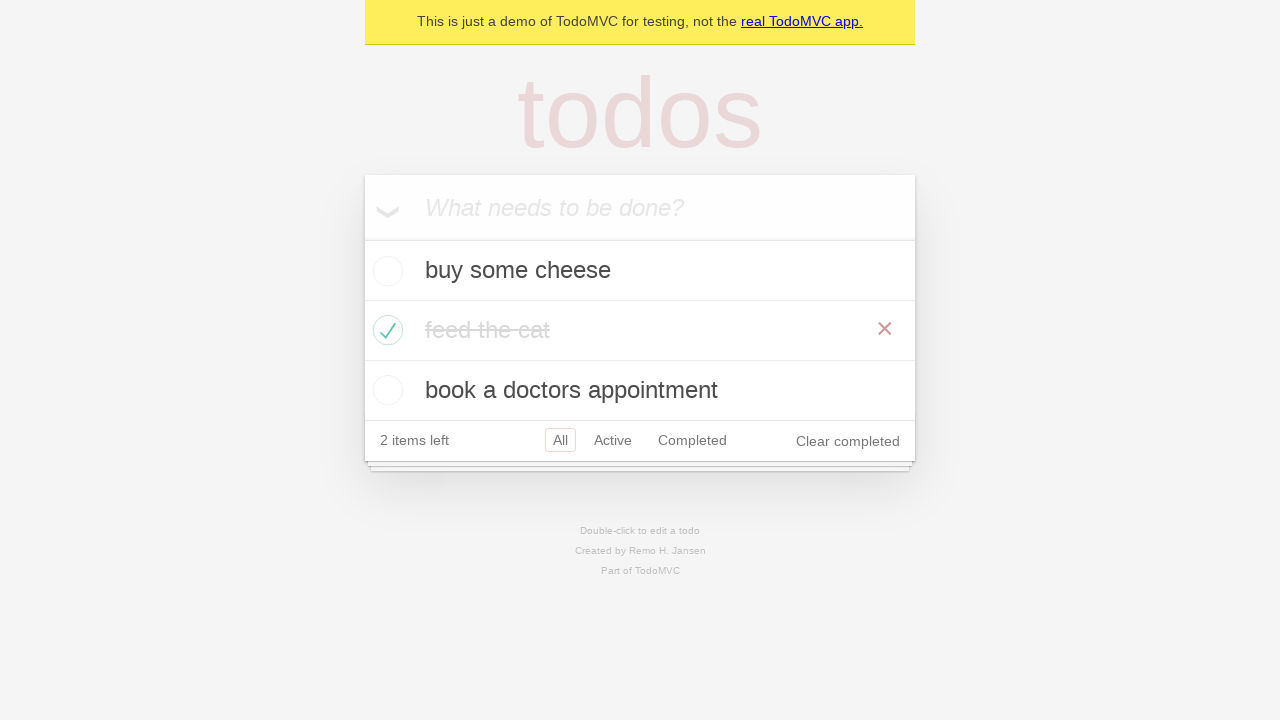

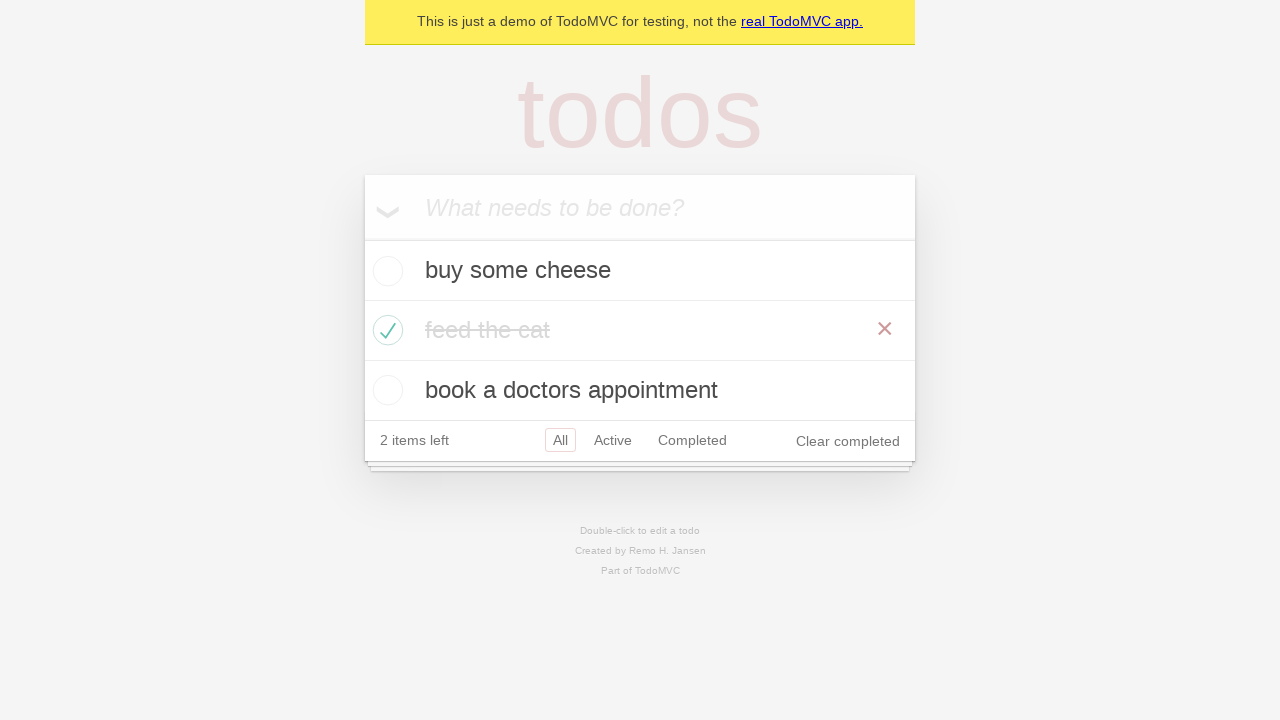